Tests the Entry Ad modal by waiting for it to appear and then closing it by clicking the modal footer.

Starting URL: http://the-internet.herokuapp.com/entry_ad

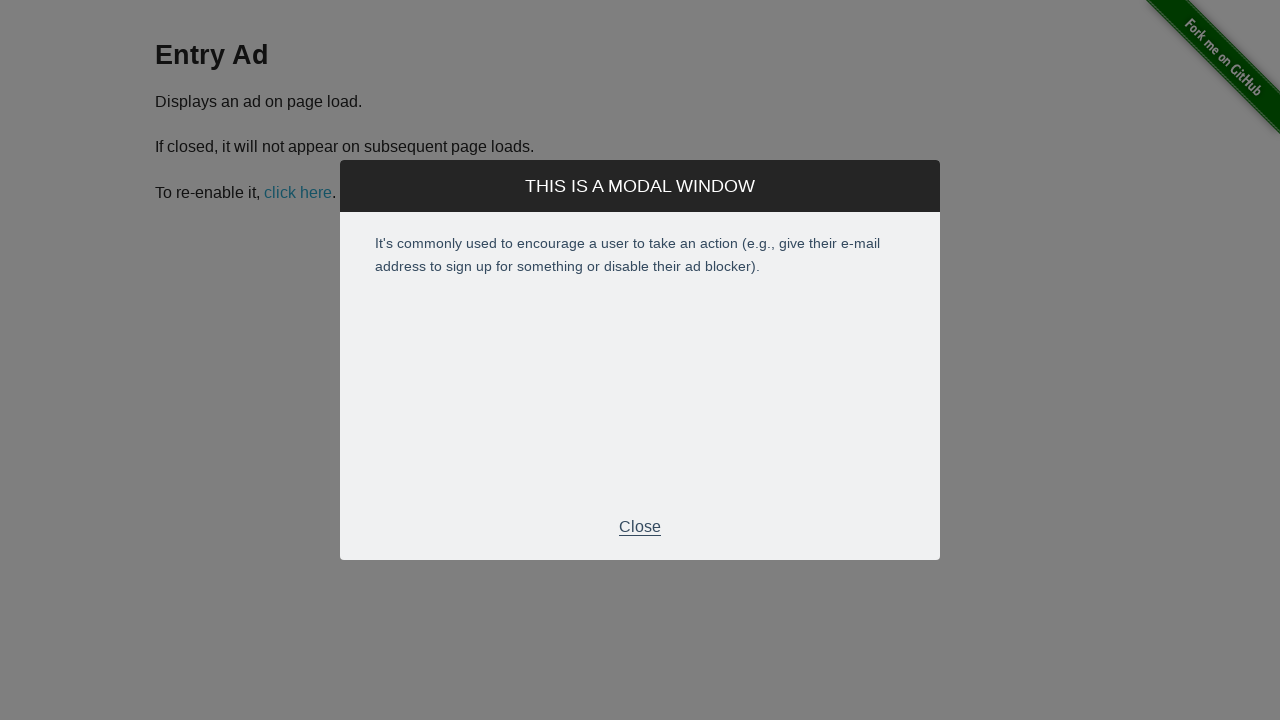

Entry Ad modal footer became visible
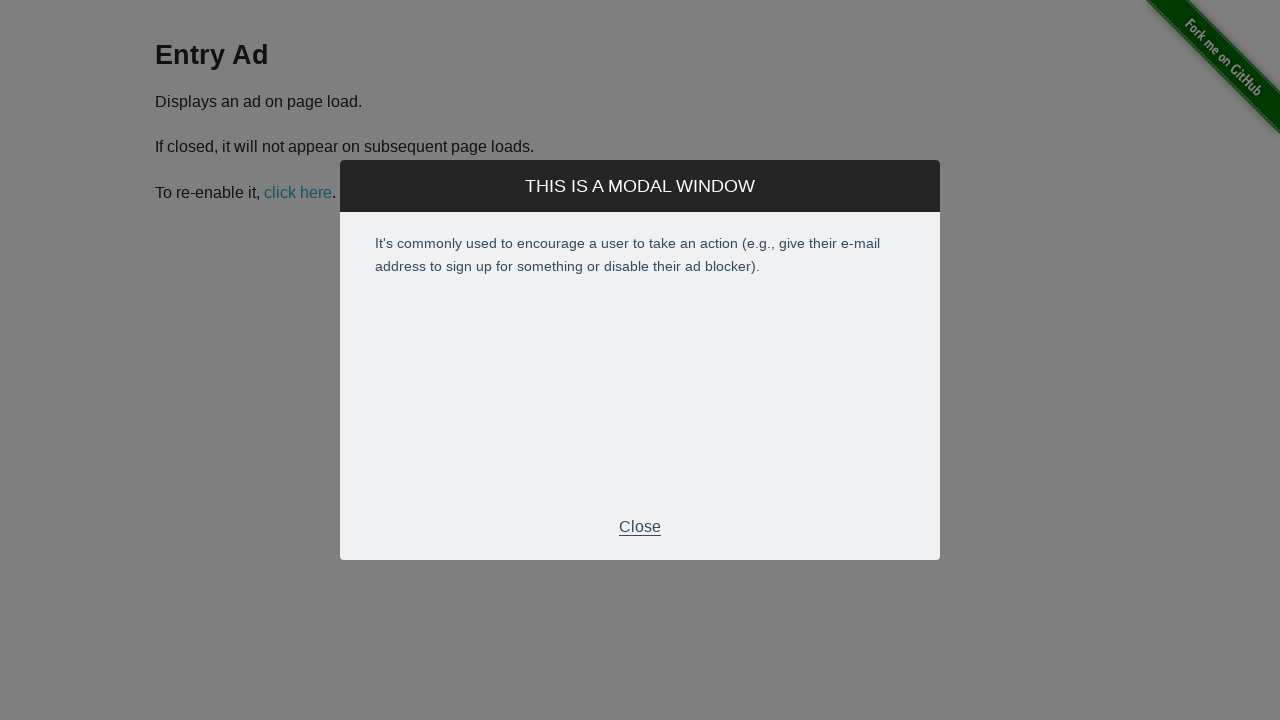

Verified modal is displayed with 'block' style
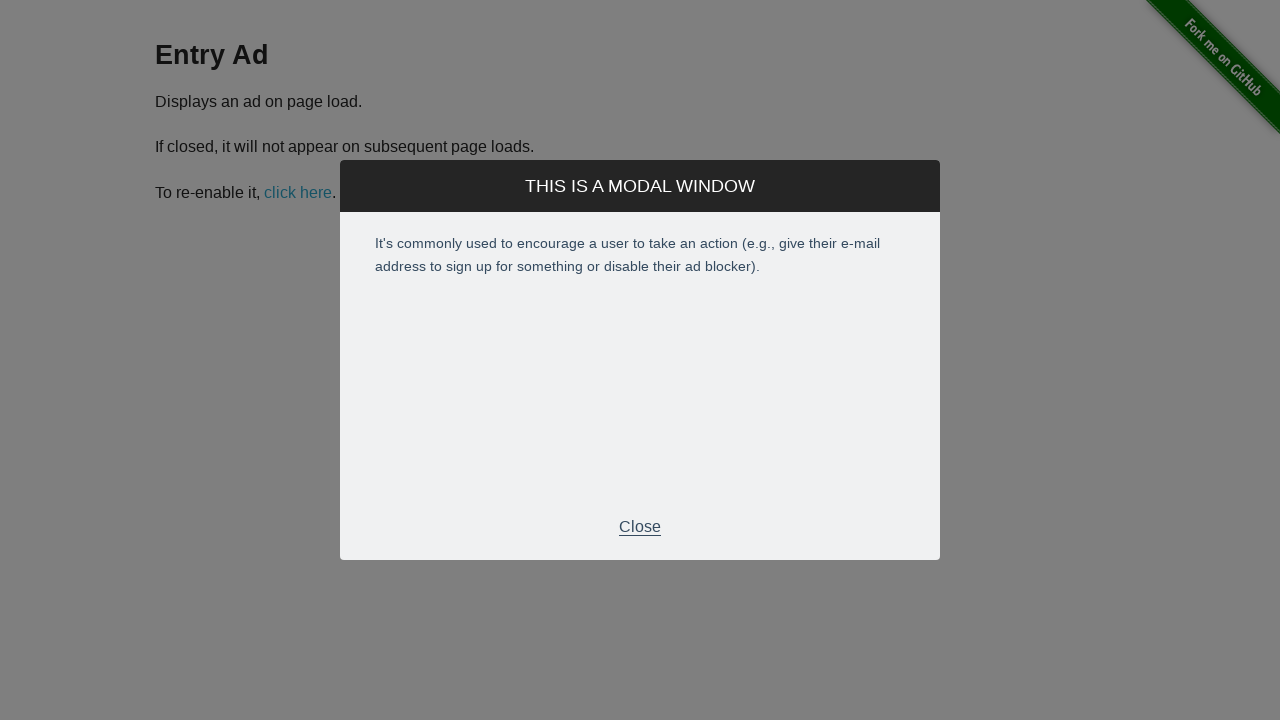

Clicked modal footer to close the Entry Ad at (640, 527) on .modal-footer p
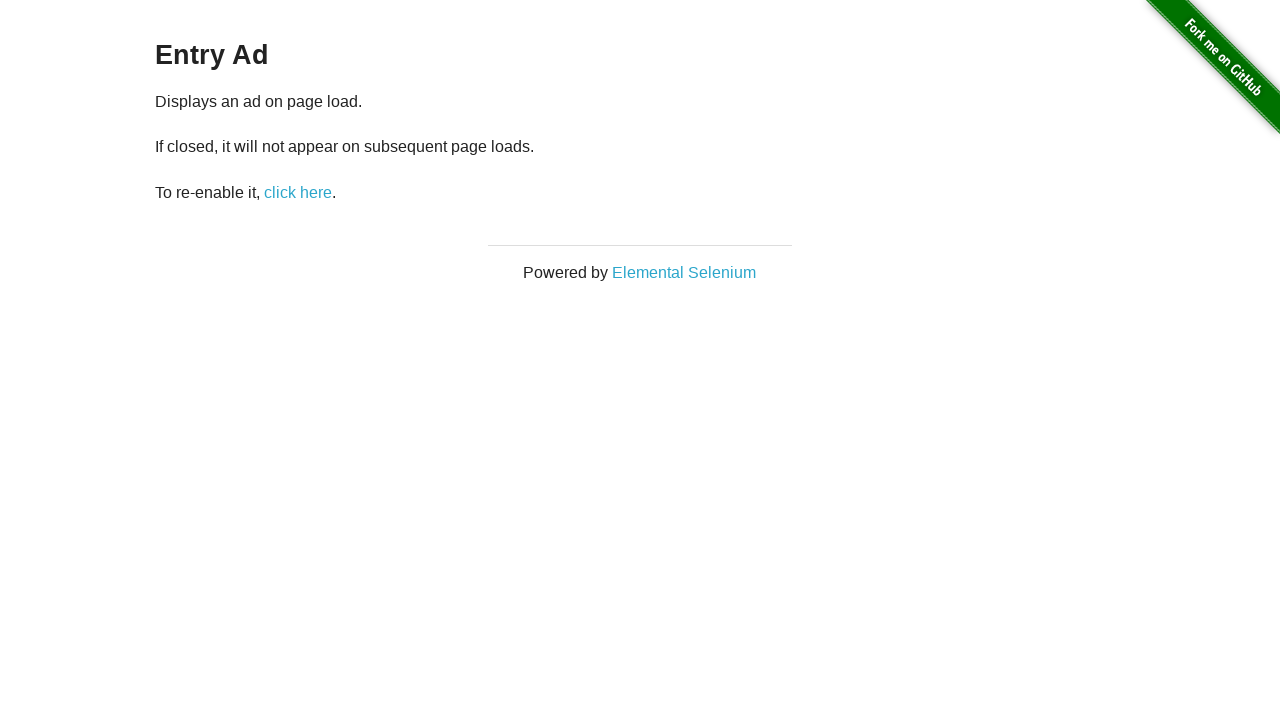

Verified modal is hidden after closing
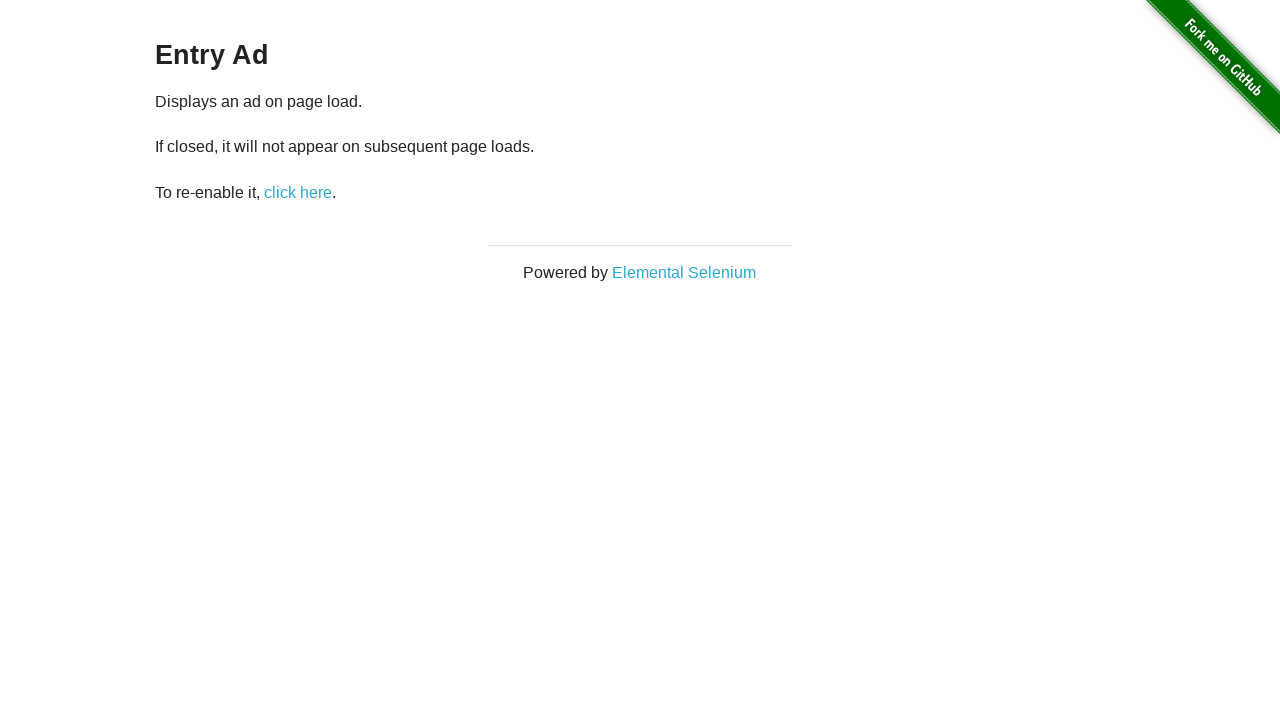

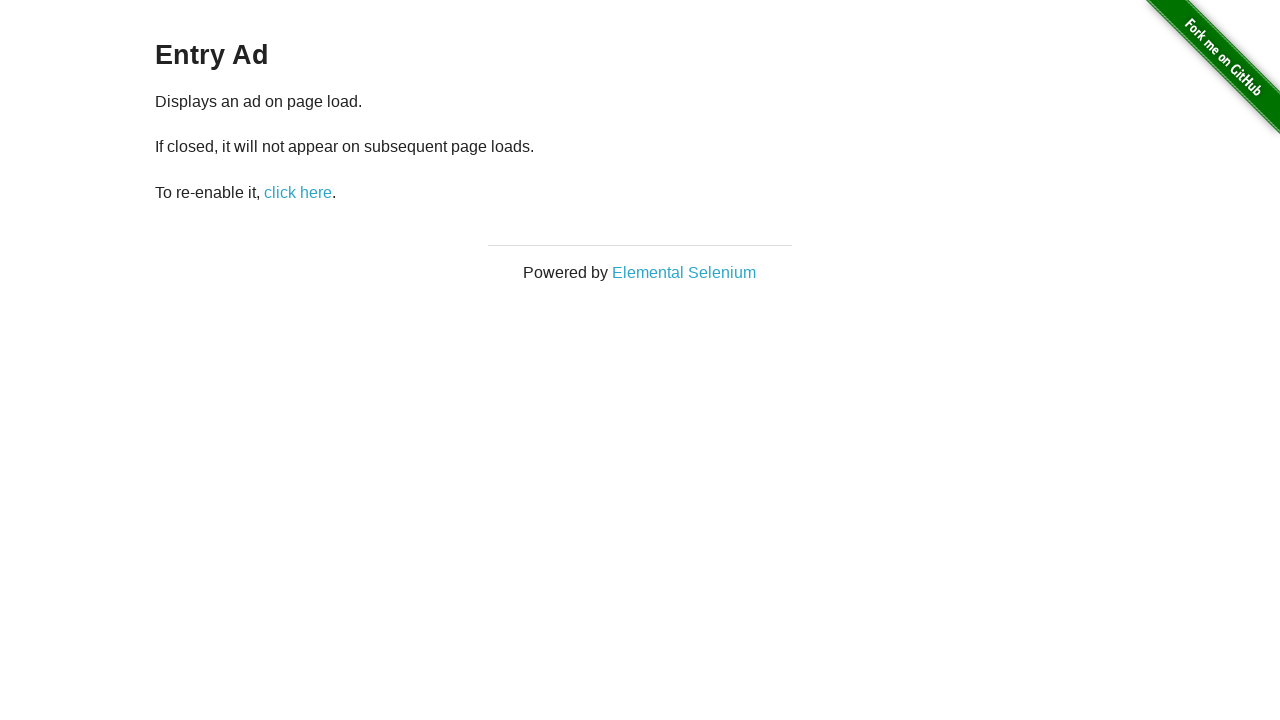